Tests clicking a business search button that is positioned to the right of a search input field on the WhenWise website

Starting URL: https://whenwise.com/

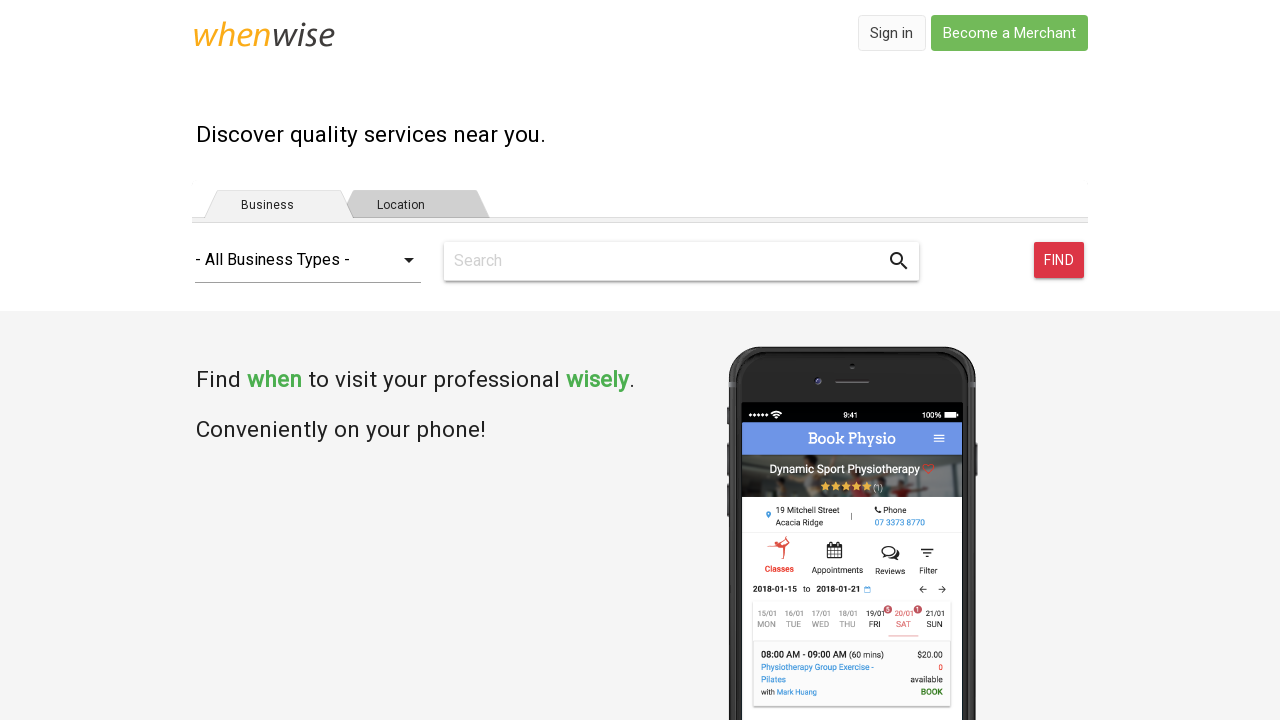

Navigated to WhenWise homepage
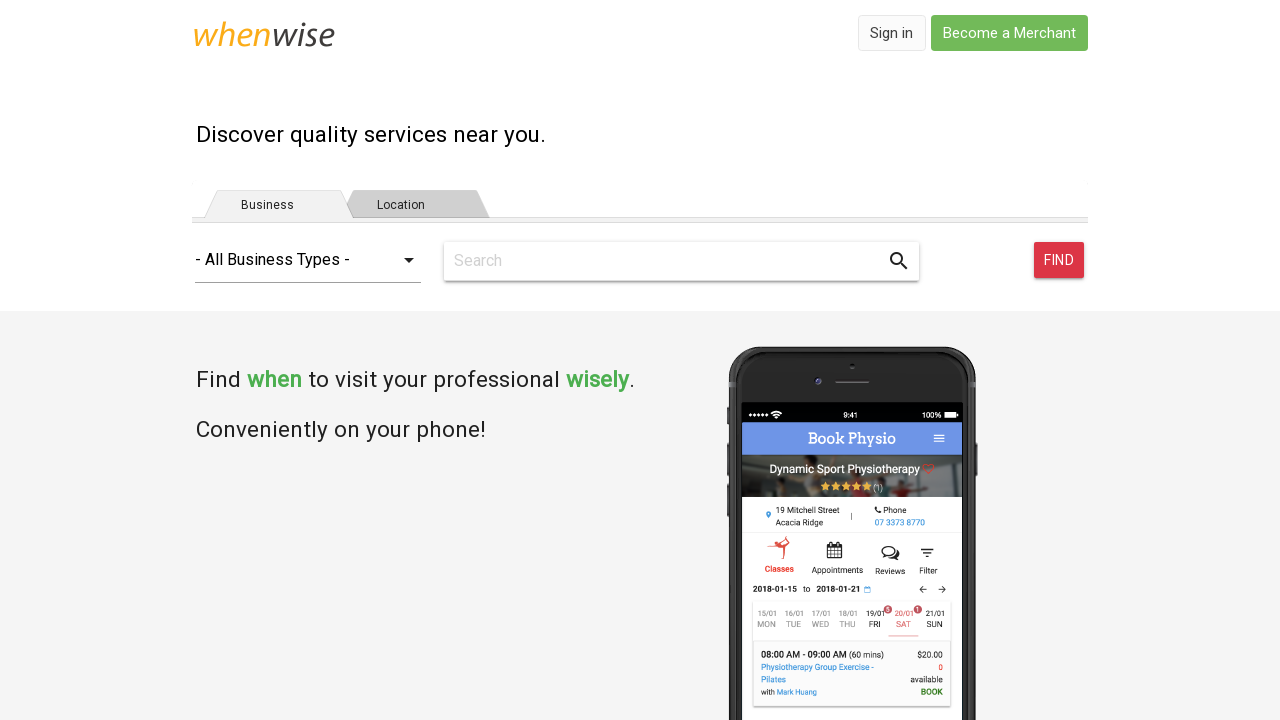

Clicked the find business button positioned to the right of the search input field at (1059, 260) on #find-business-btn
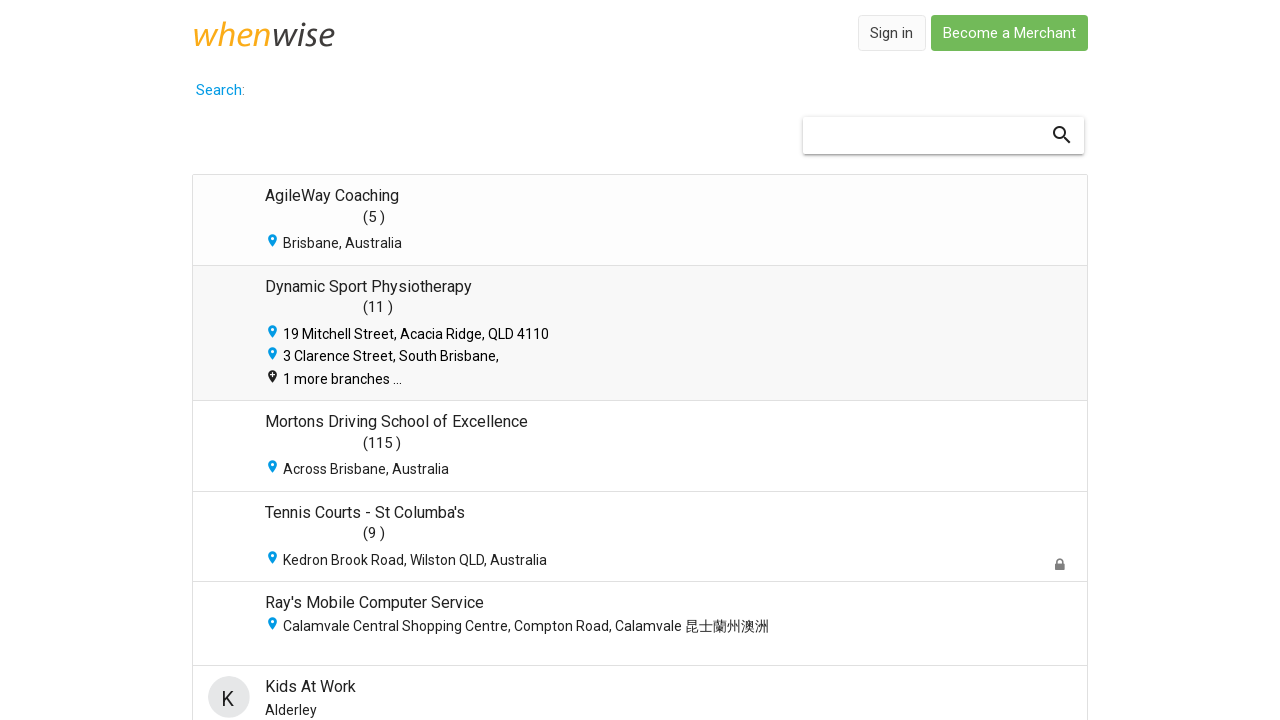

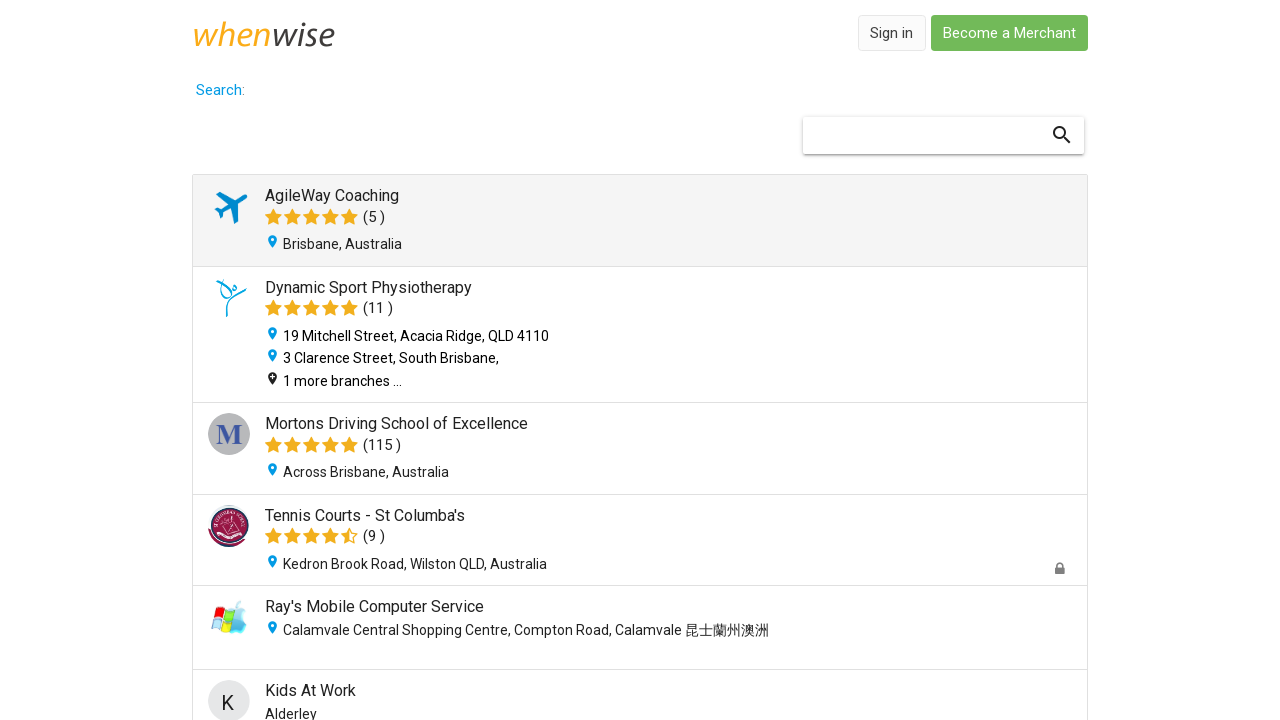